Tests link clicking by finding a link with exact text match and clicking it

Starting URL: https://www.guru99.com/accessing-links-tables-selenium-webdriver.html

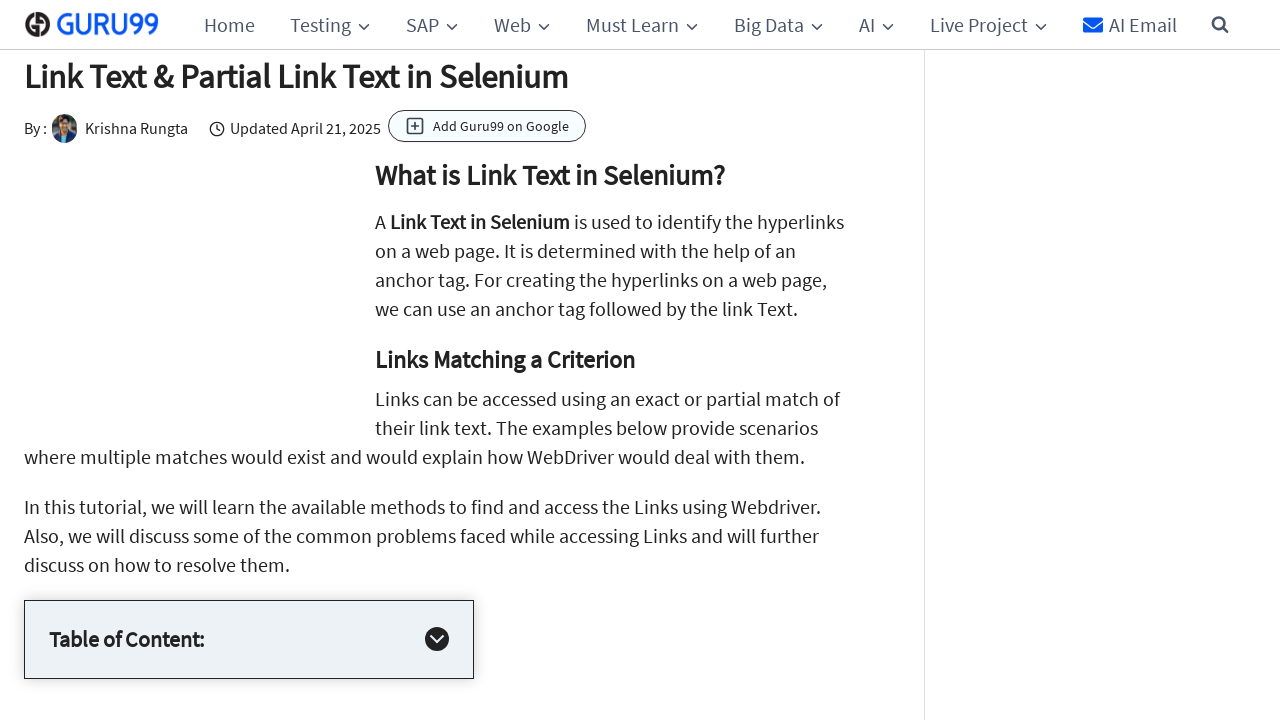

Clicked link with exact text match 'Exact Match' at (479, 361) on text=Exact Match
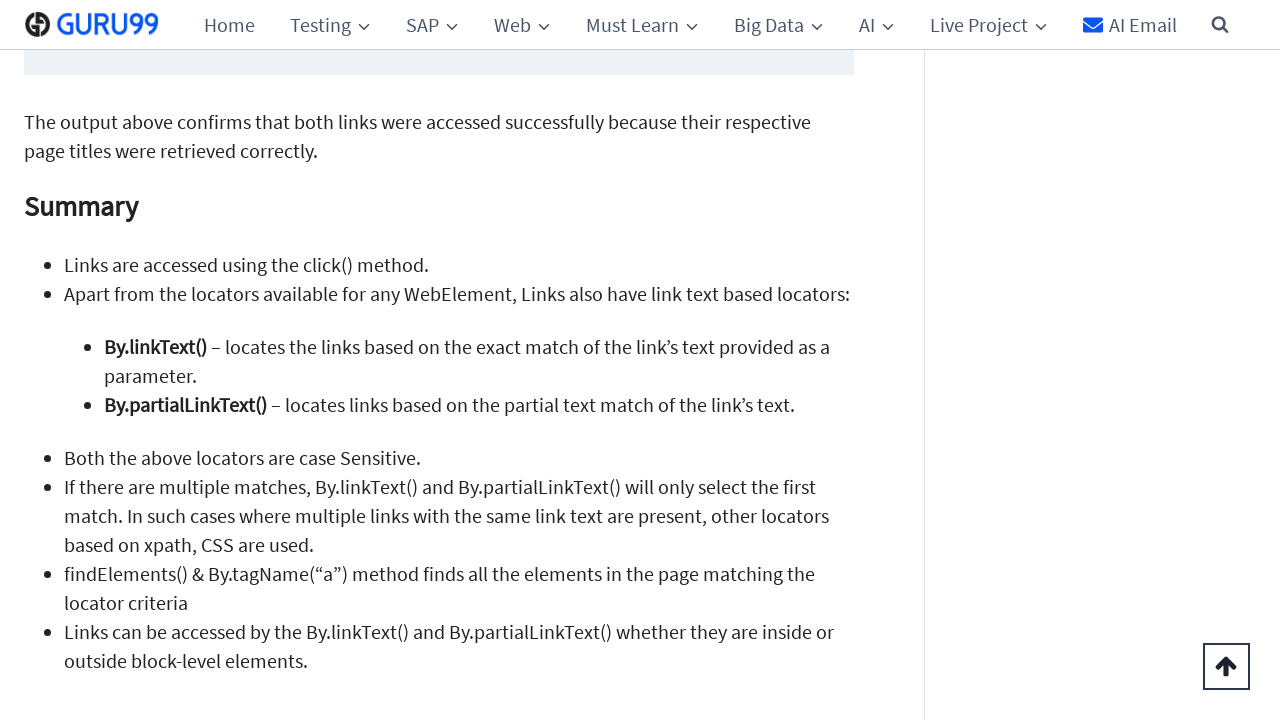

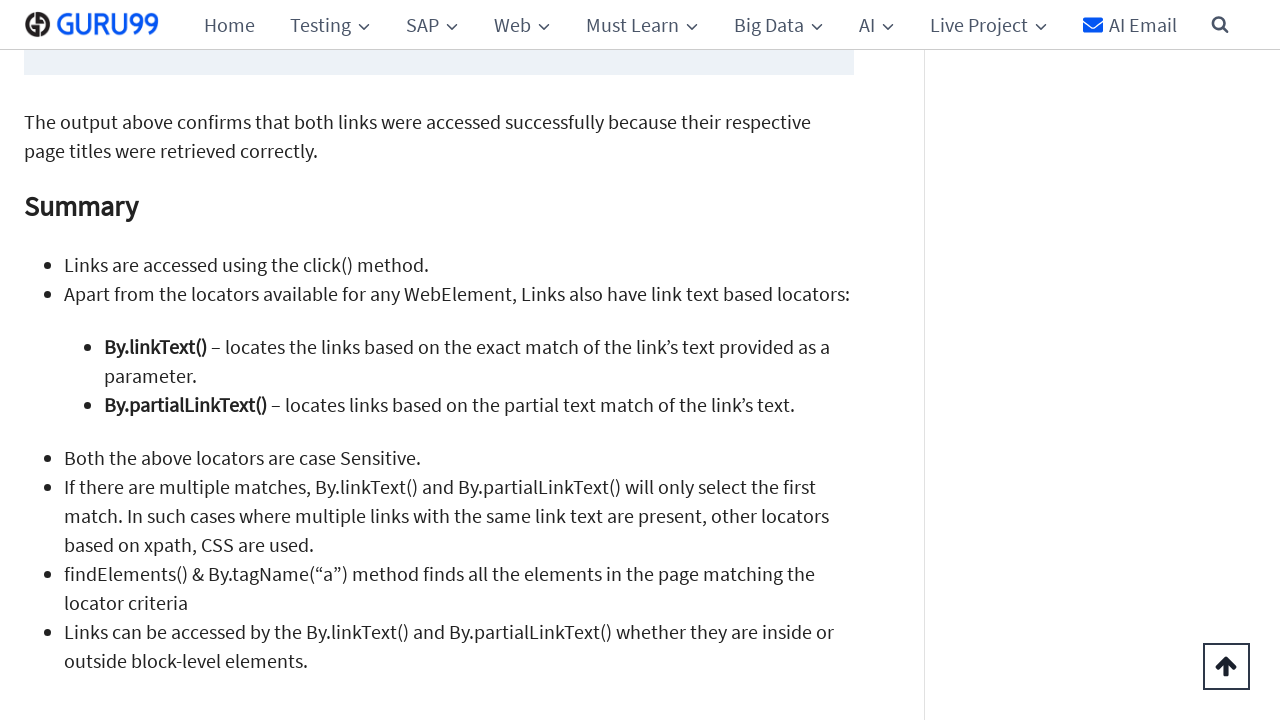